Opens a small modal dialog, closes it, and verifies the large modal button is still displayed

Starting URL: https://demoqa.com/modal-dialogs

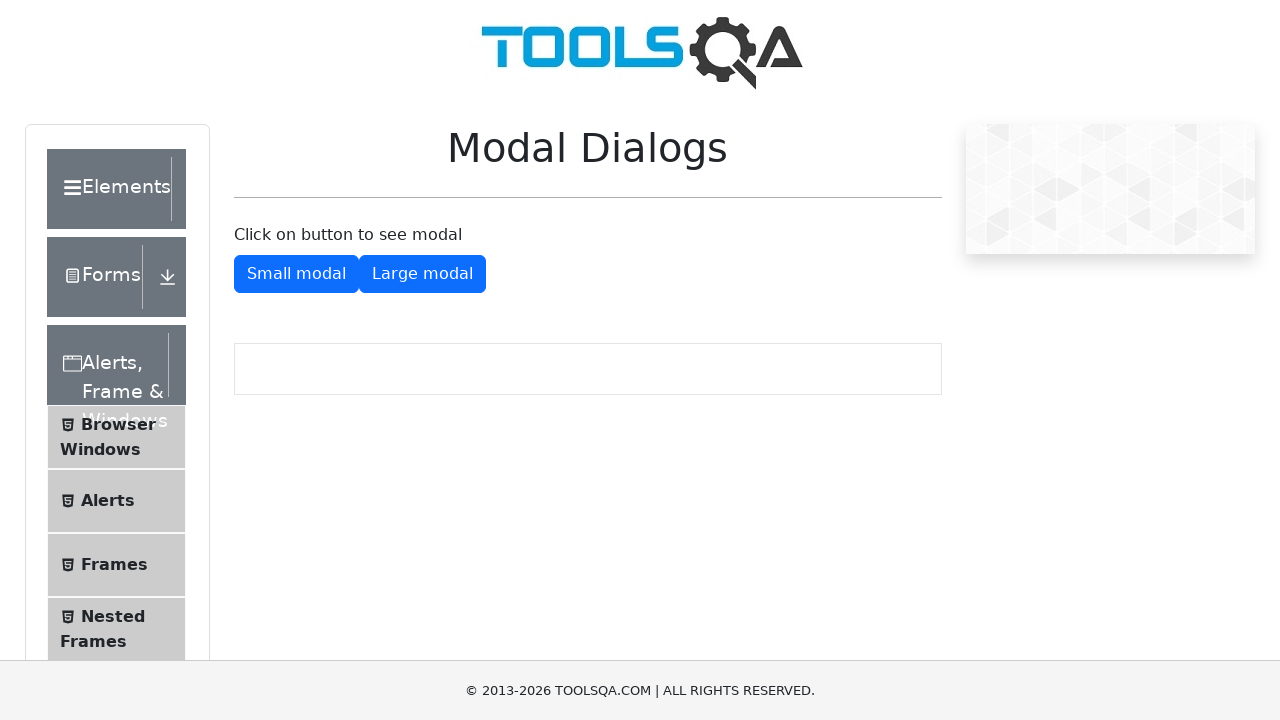

Clicked button to show small modal dialog at (296, 274) on #showSmallModal
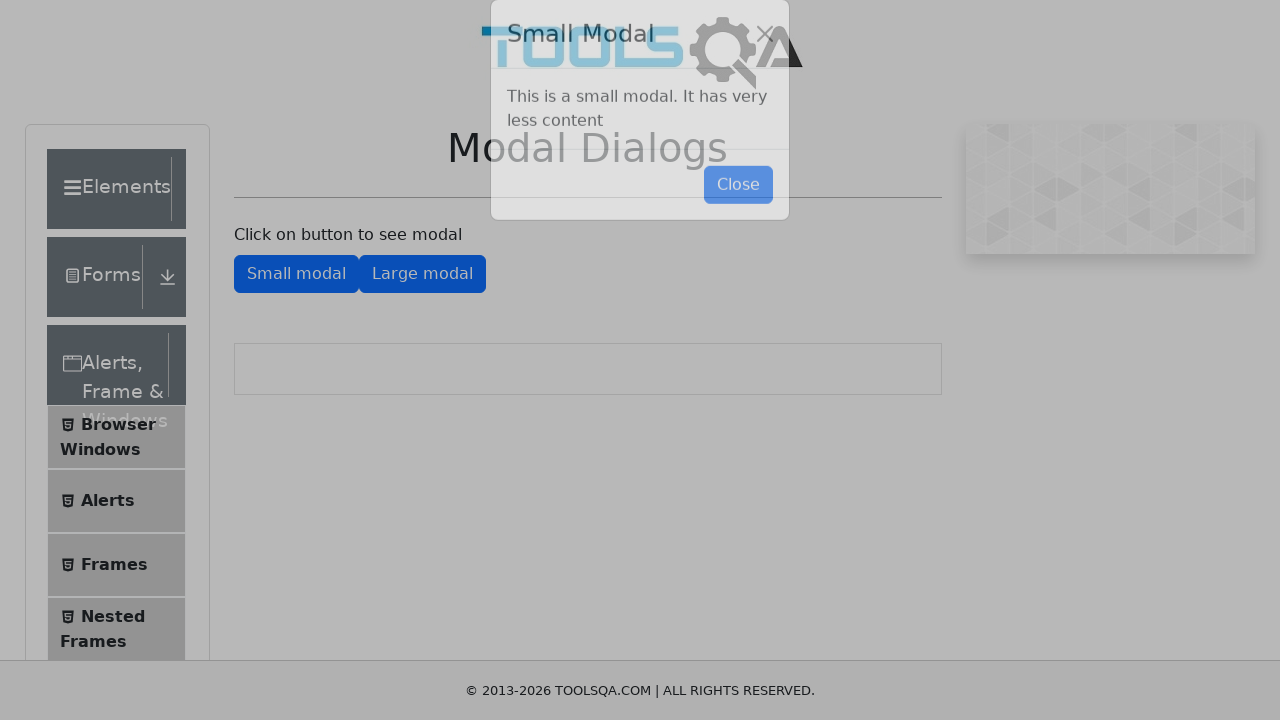

Small modal dialog appeared and close button is visible
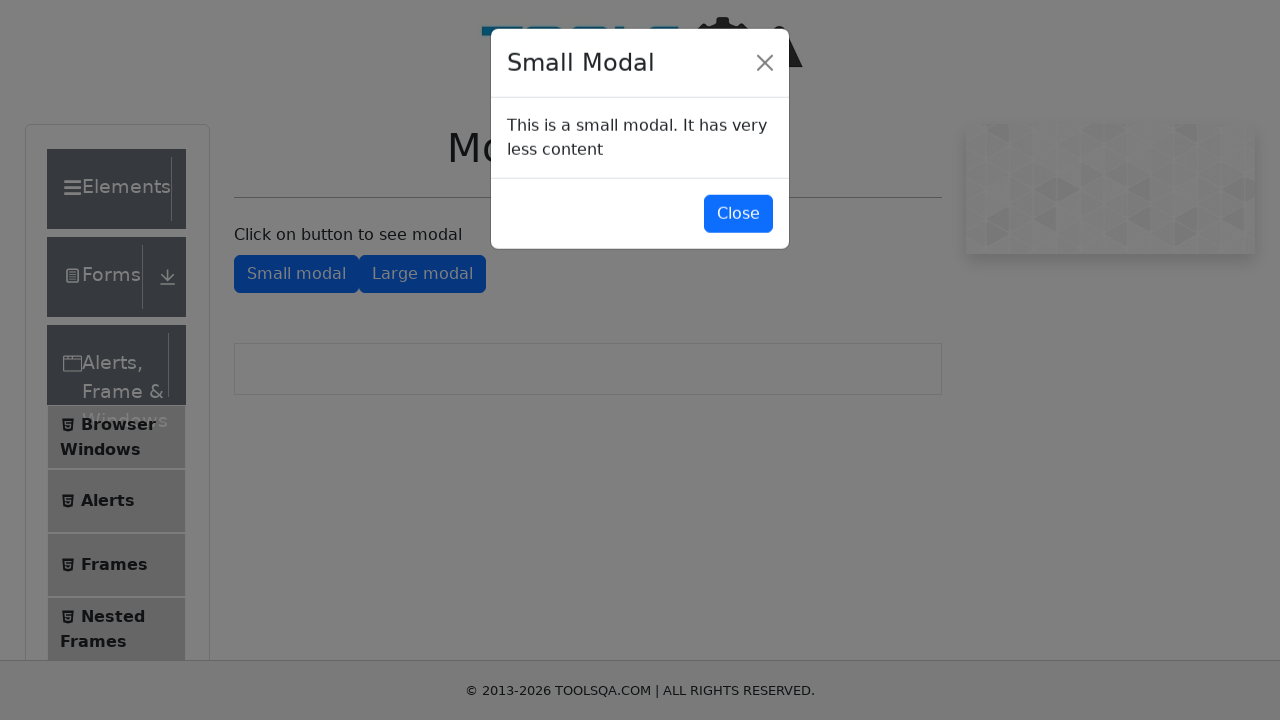

Clicked close button to dismiss small modal dialog at (738, 214) on #closeSmallModal
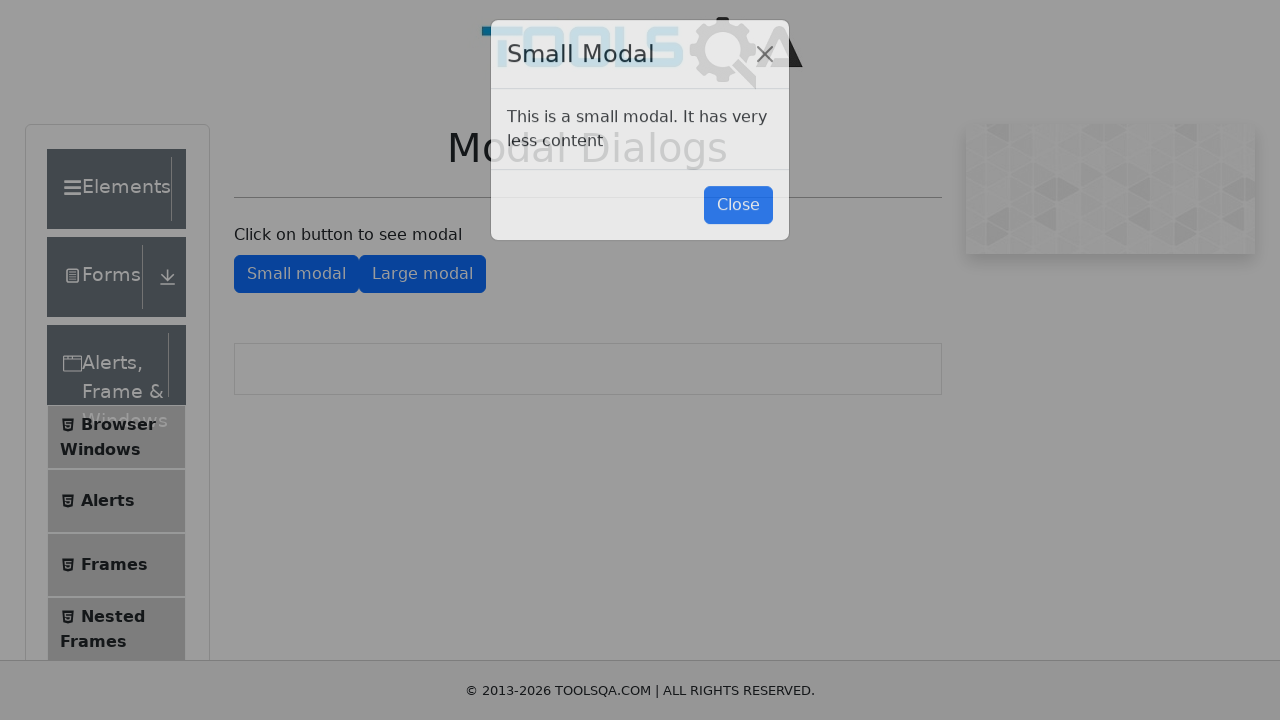

Large modal button is visible after closing small modal
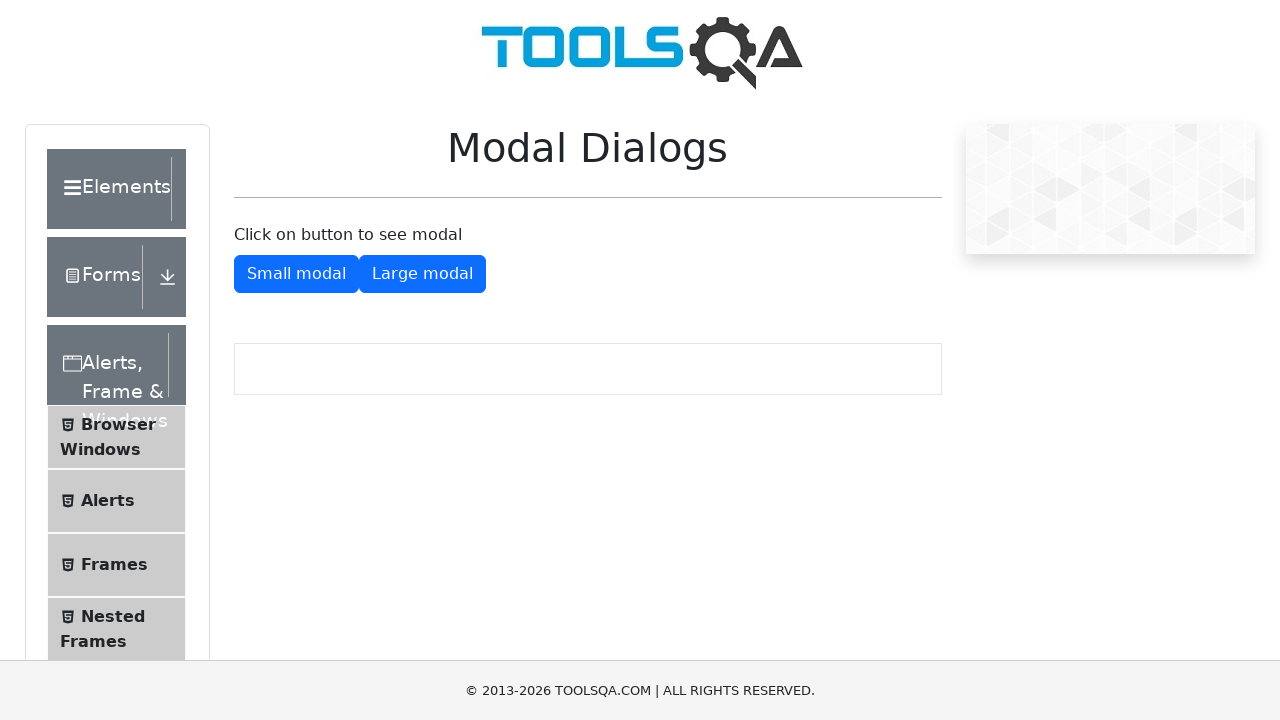

Verified that large modal button is displayed and interactive
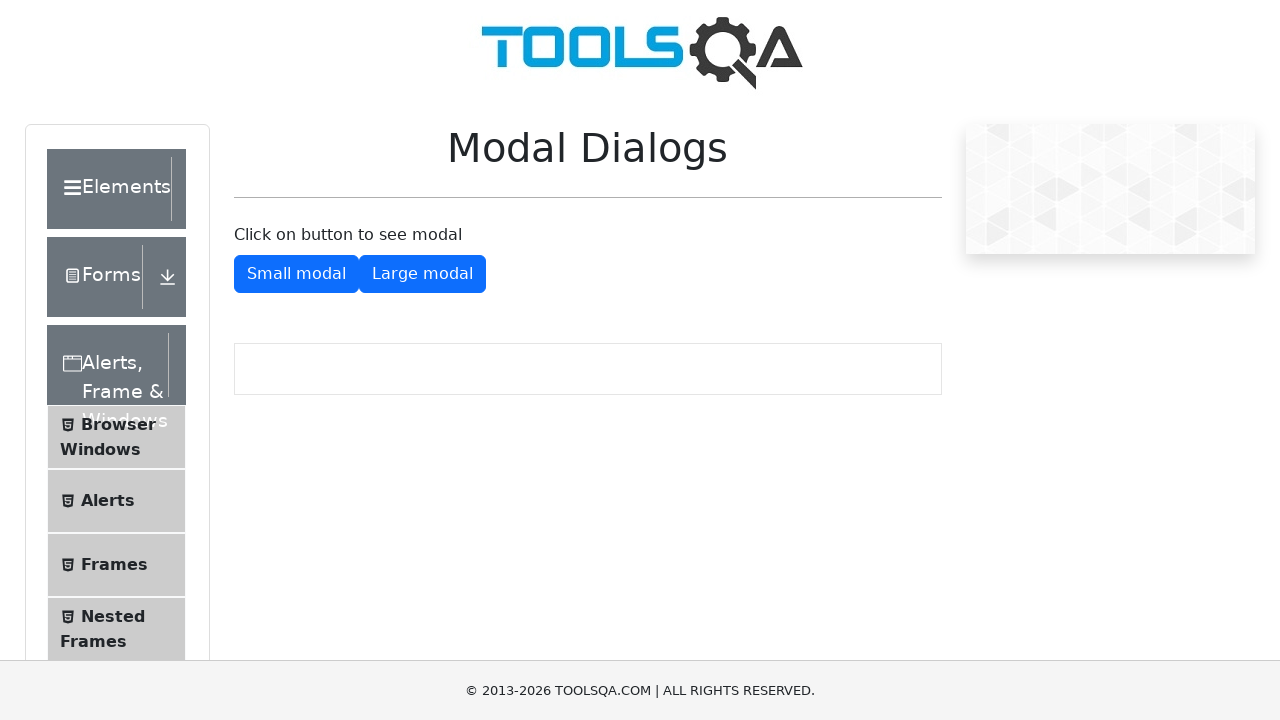

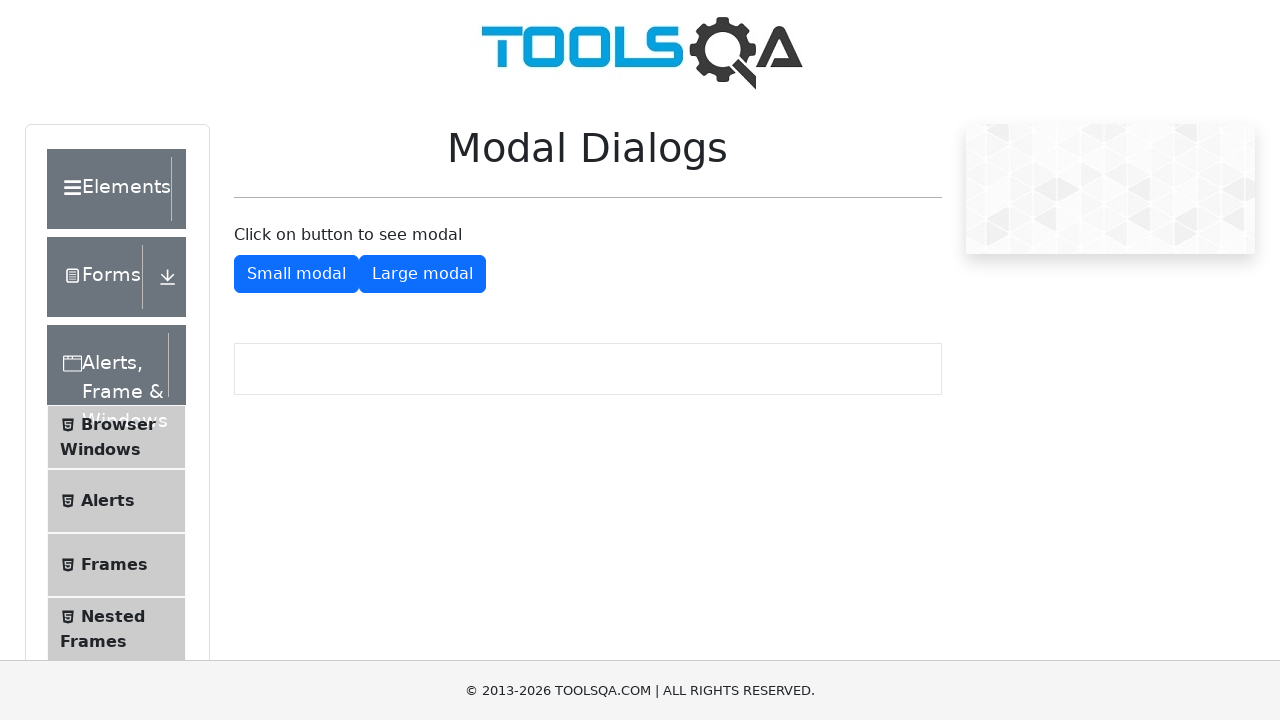